Tests navigation on the main page by clicking on the tablets category image to access the tablets section.

Starting URL: https://www.advantageonlineshopping.com/#/

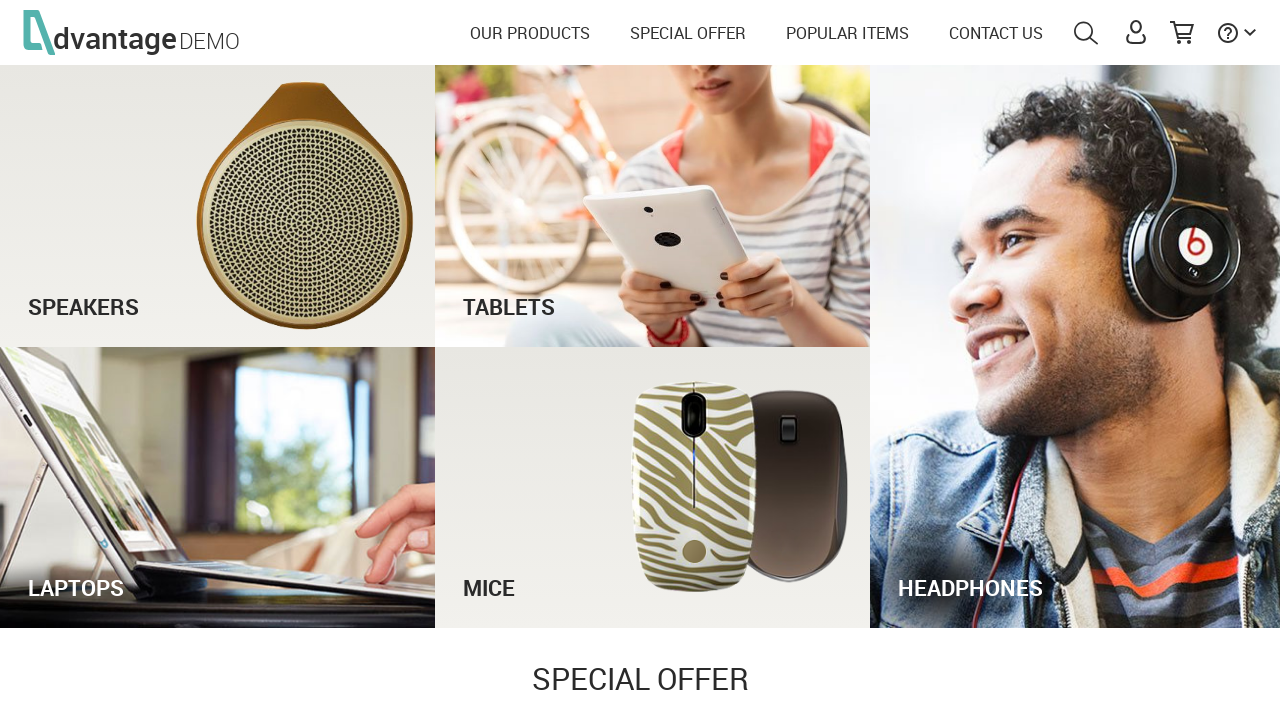

Clicked on the tablets category image to navigate to tablets section at (653, 206) on #tabletsImg
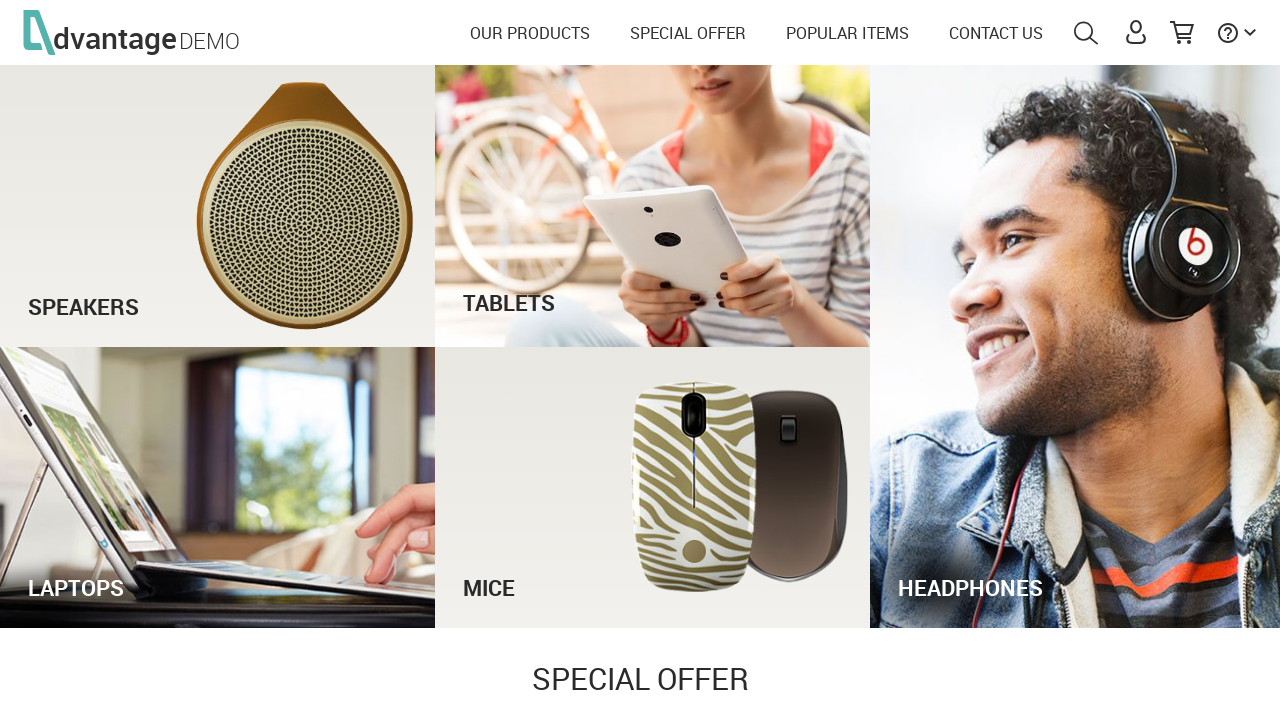

Navigation to tablets section completed - network idle state reached
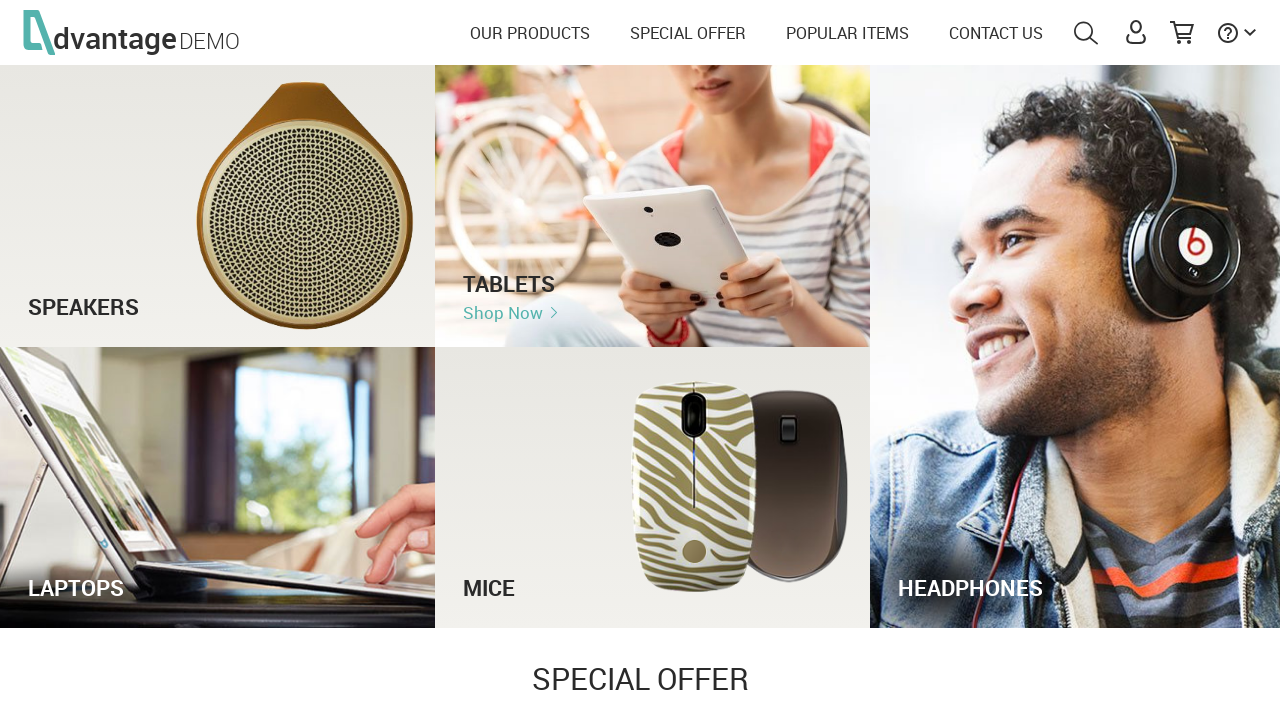

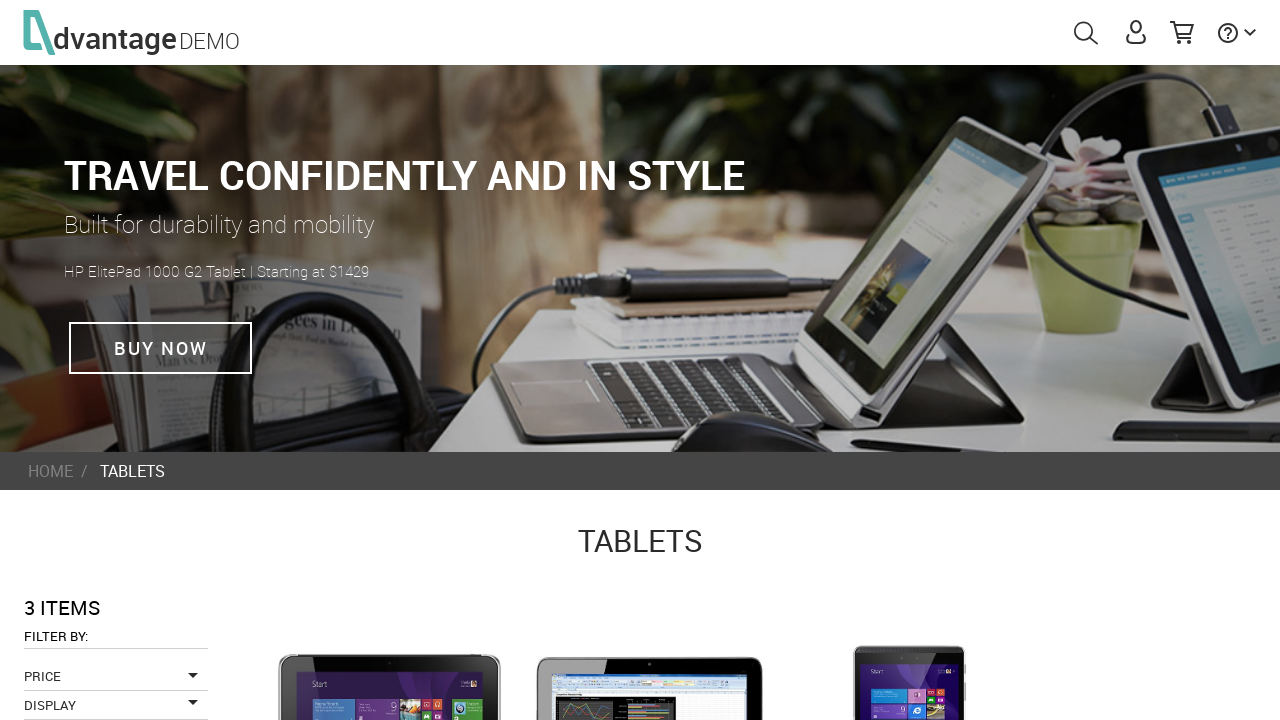